Tests JavaScript confirmation alert handling by clicking a button to trigger an alert, accepting the alert, and verifying the result message displayed on the page.

Starting URL: http://the-internet.herokuapp.com/javascript_alerts

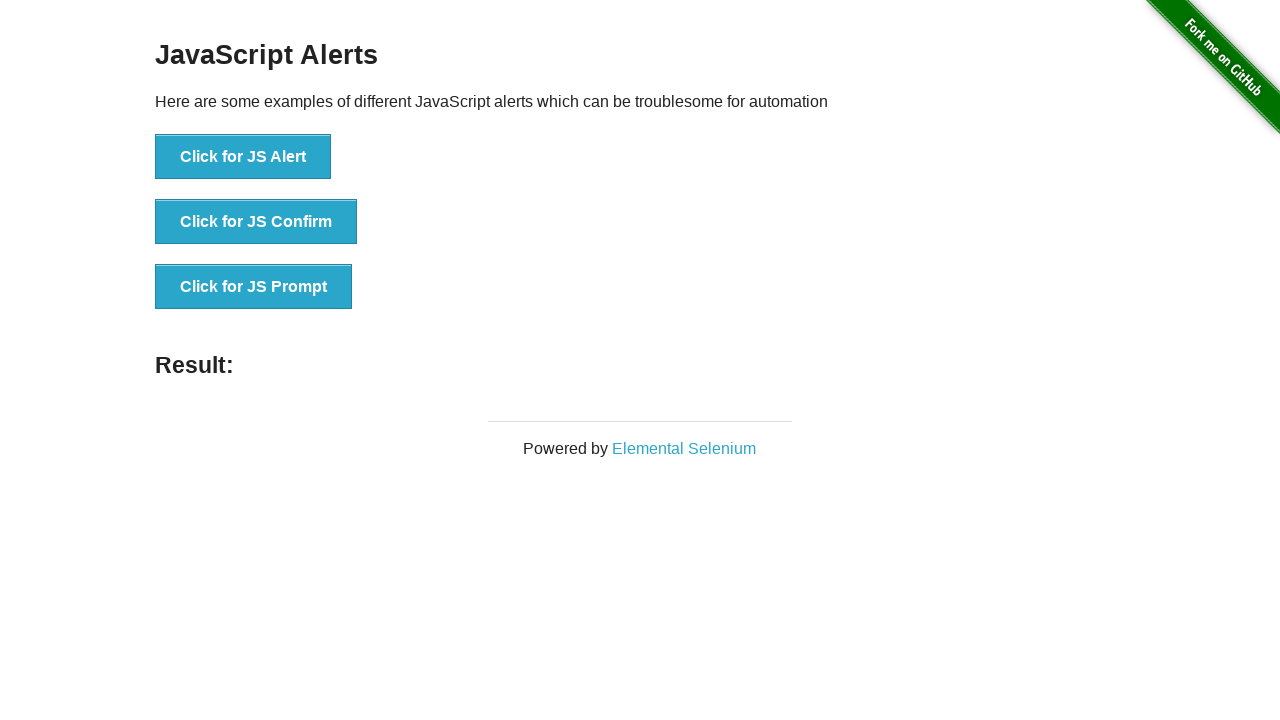

Clicked button to trigger JavaScript confirmation alert at (256, 222) on ul > li:nth-child(2) > button
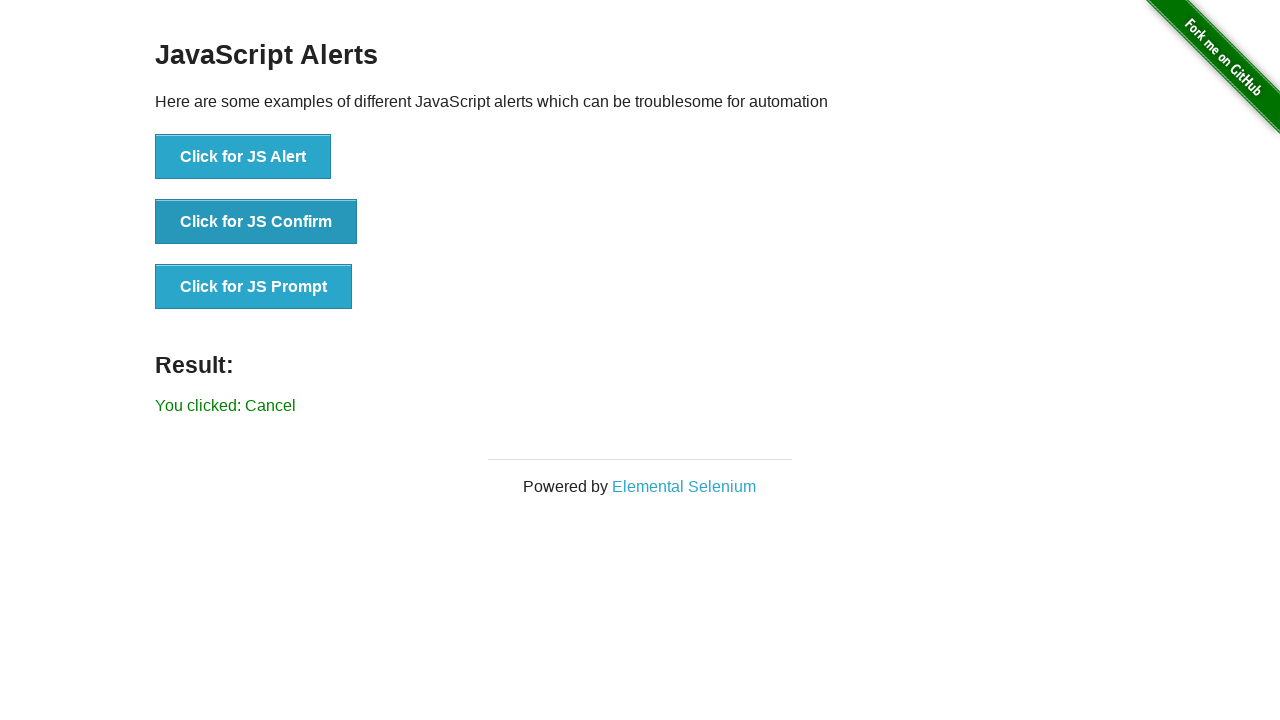

Set up dialog handler to accept confirmation alerts
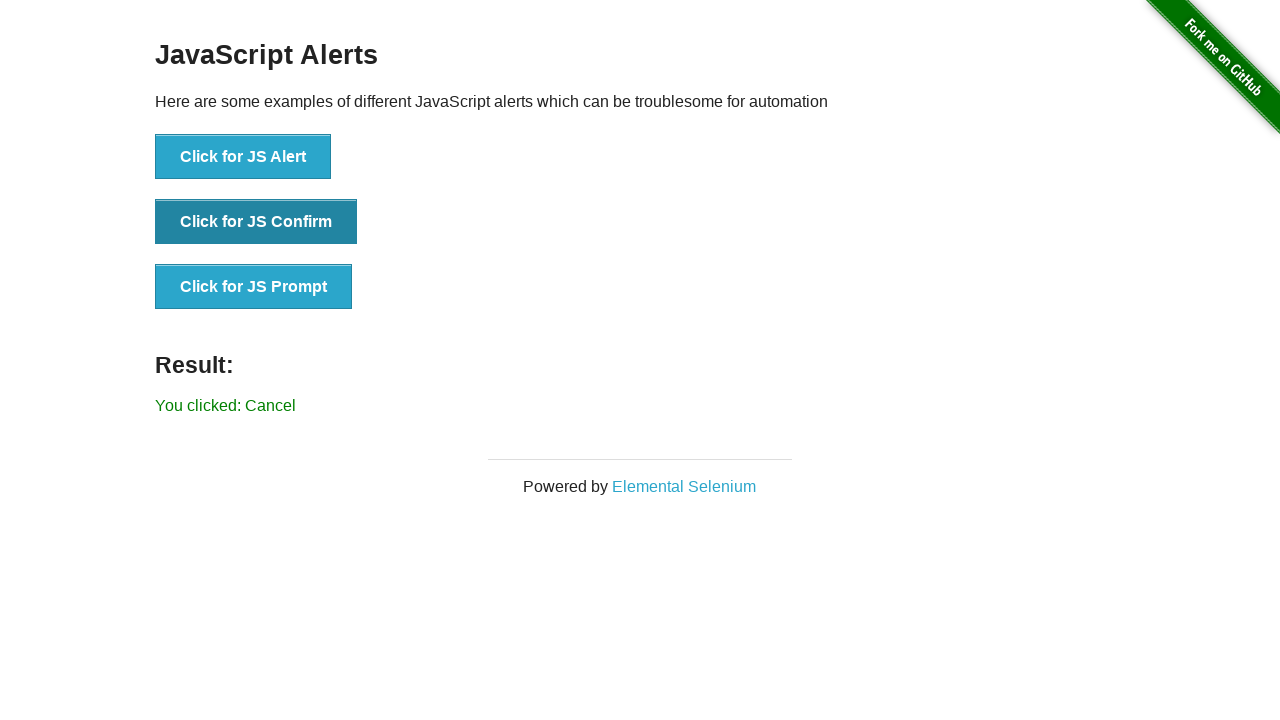

Clicked confirmation button to trigger alert at (256, 222) on ul > li:nth-child(2) > button
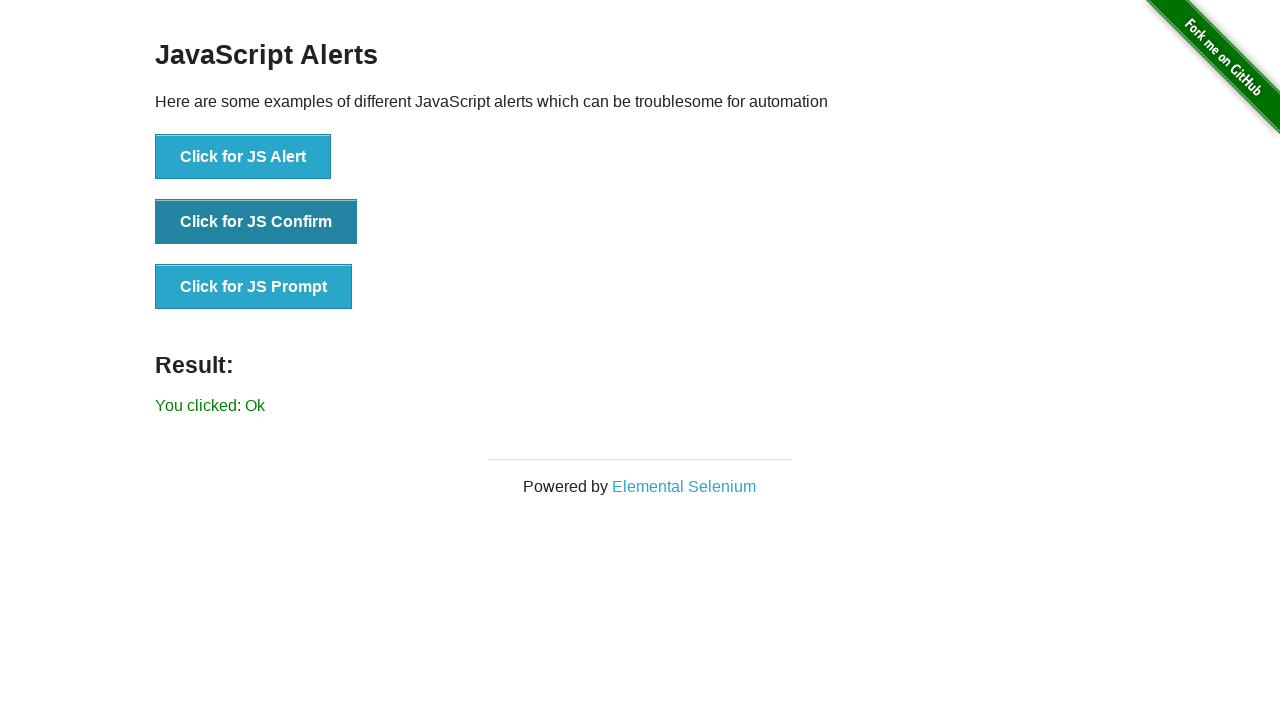

Registered dialog handler function for alert acceptance
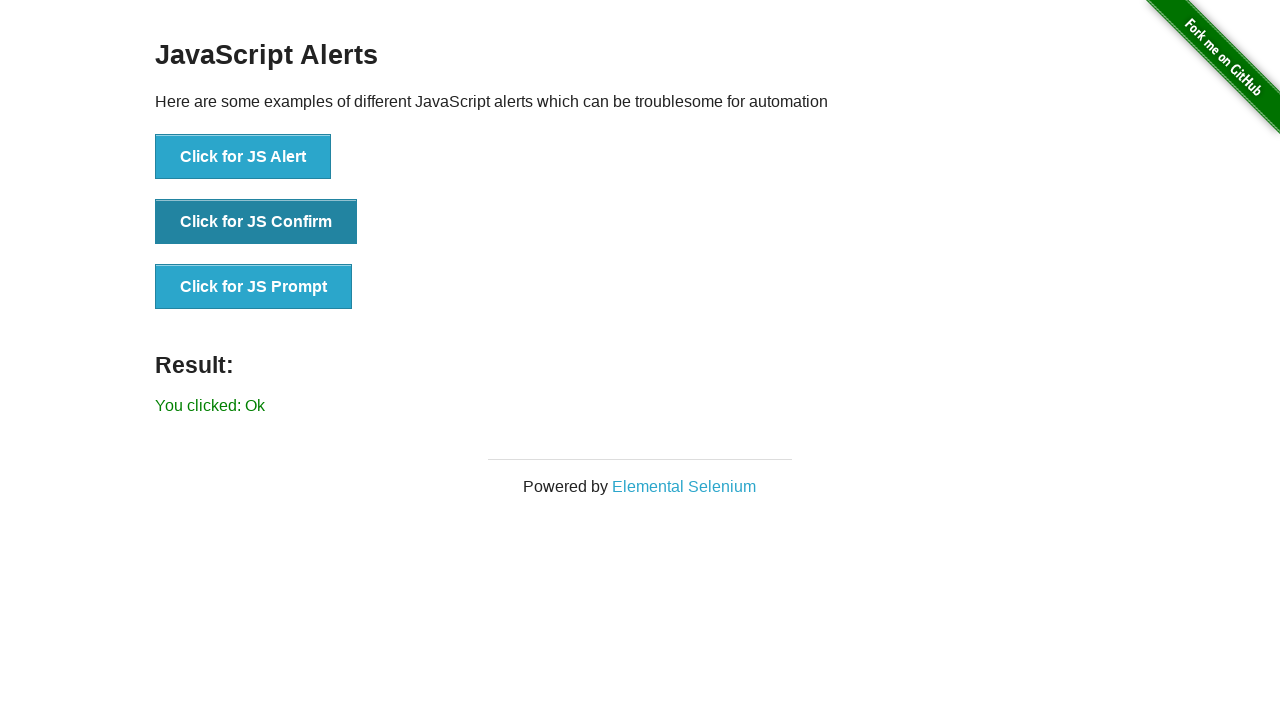

Clicked button to trigger confirmation alert - dialog auto-accepted at (256, 222) on ul > li:nth-child(2) > button
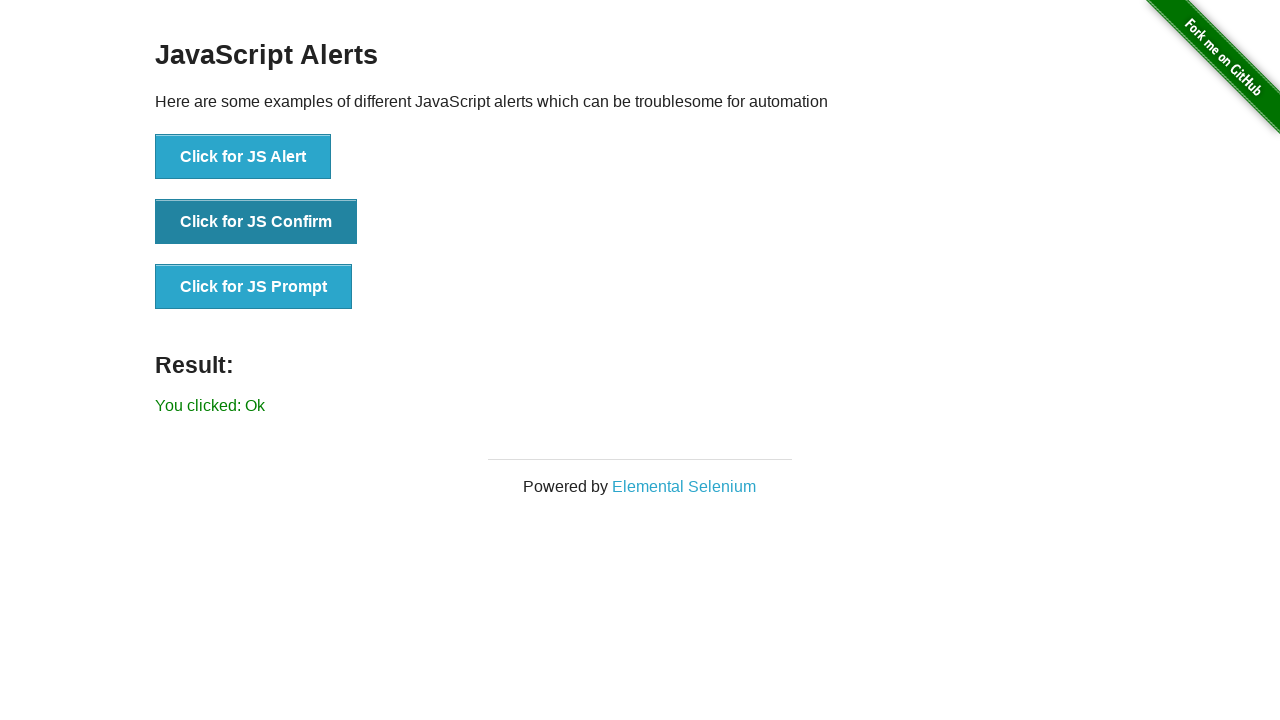

Waited for result message to appear on page
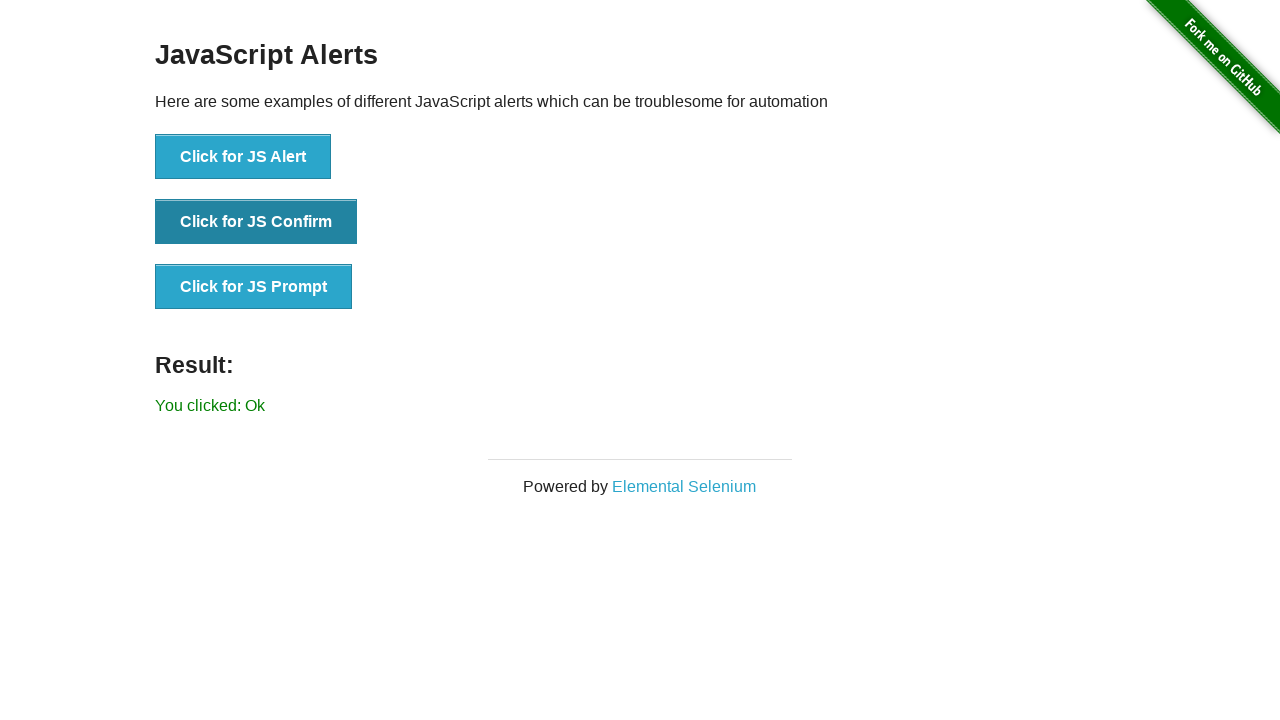

Retrieved result text content
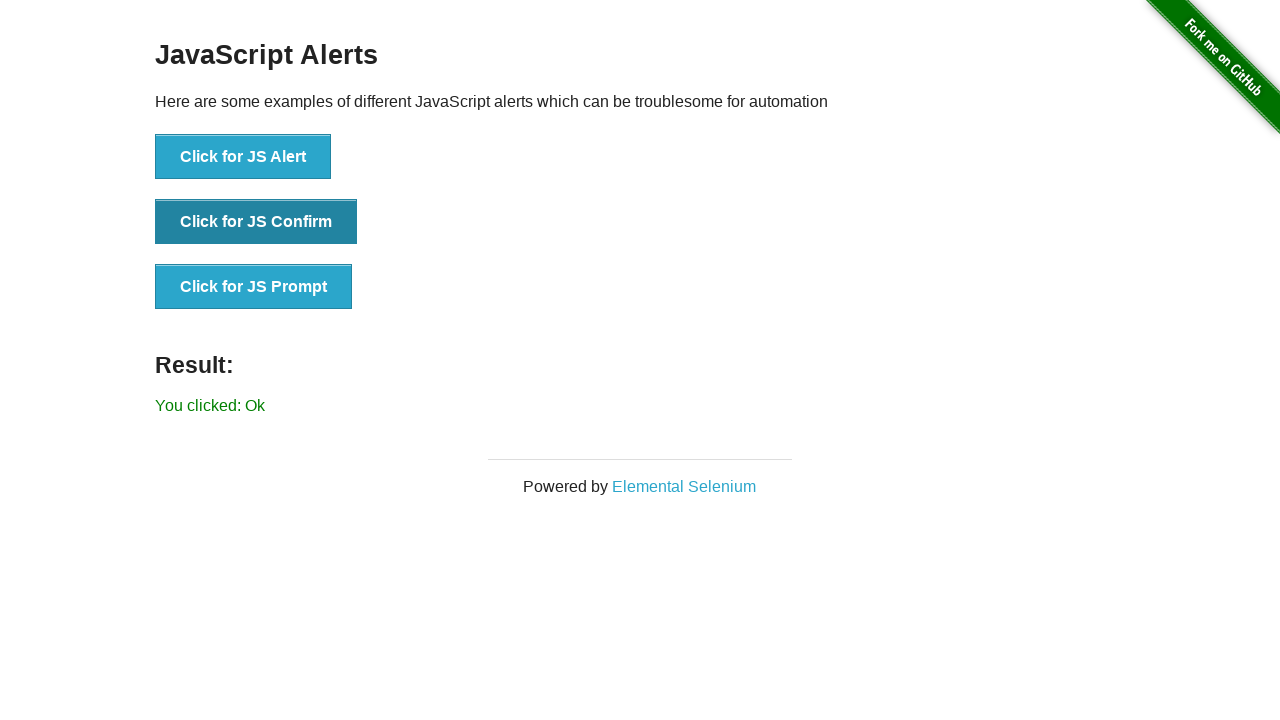

Verified result message displays 'You clicked: Ok'
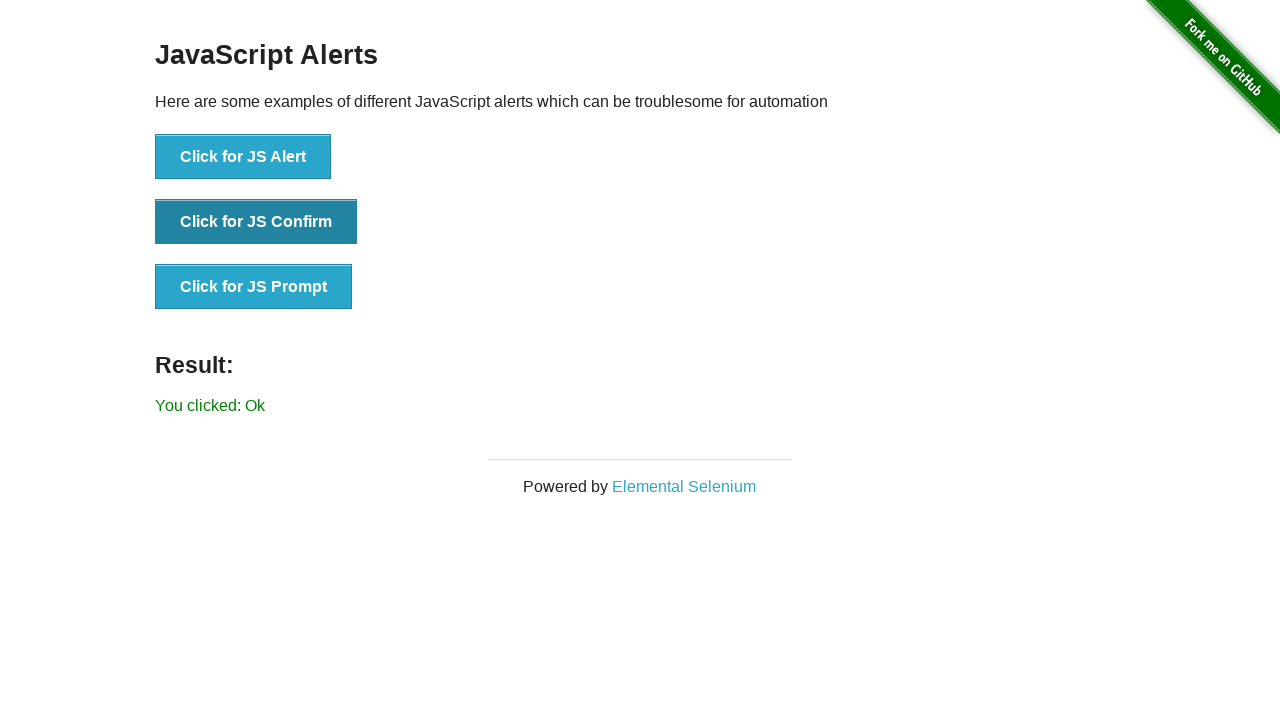

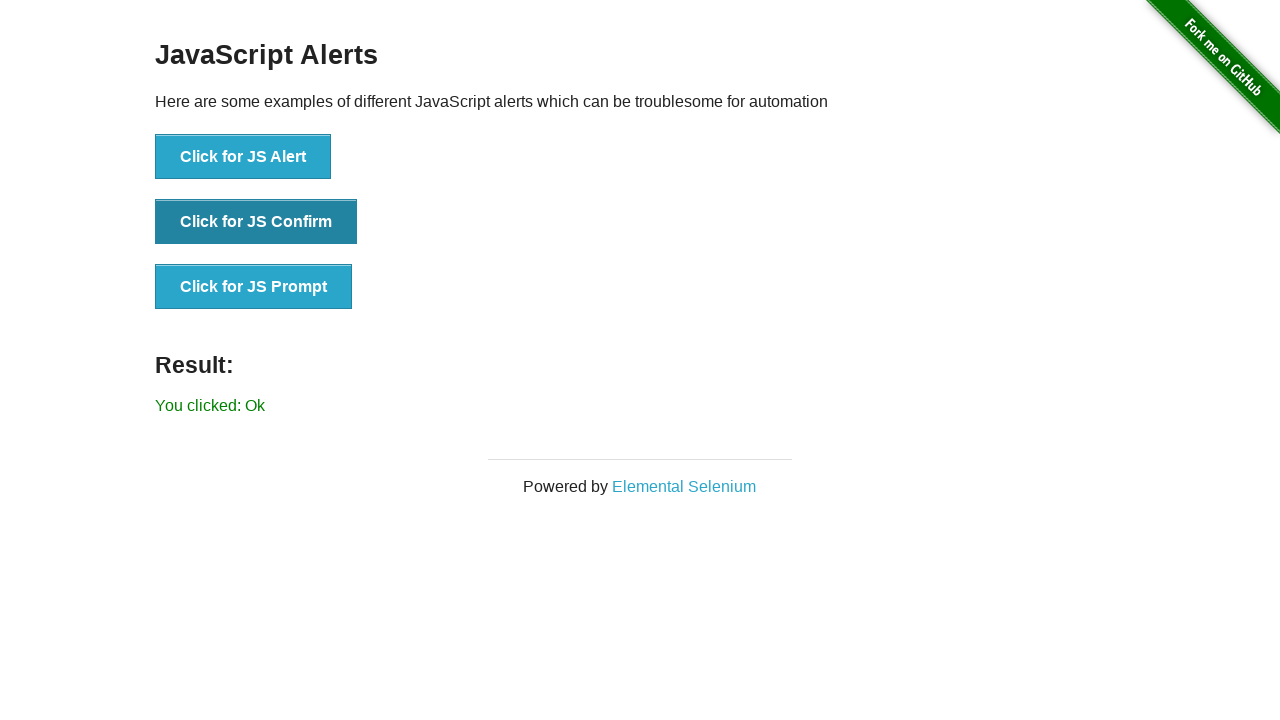